Tests the routing between All, Active, and Completed views using filter links and browser back button navigation.

Starting URL: https://demo.playwright.dev/todomvc

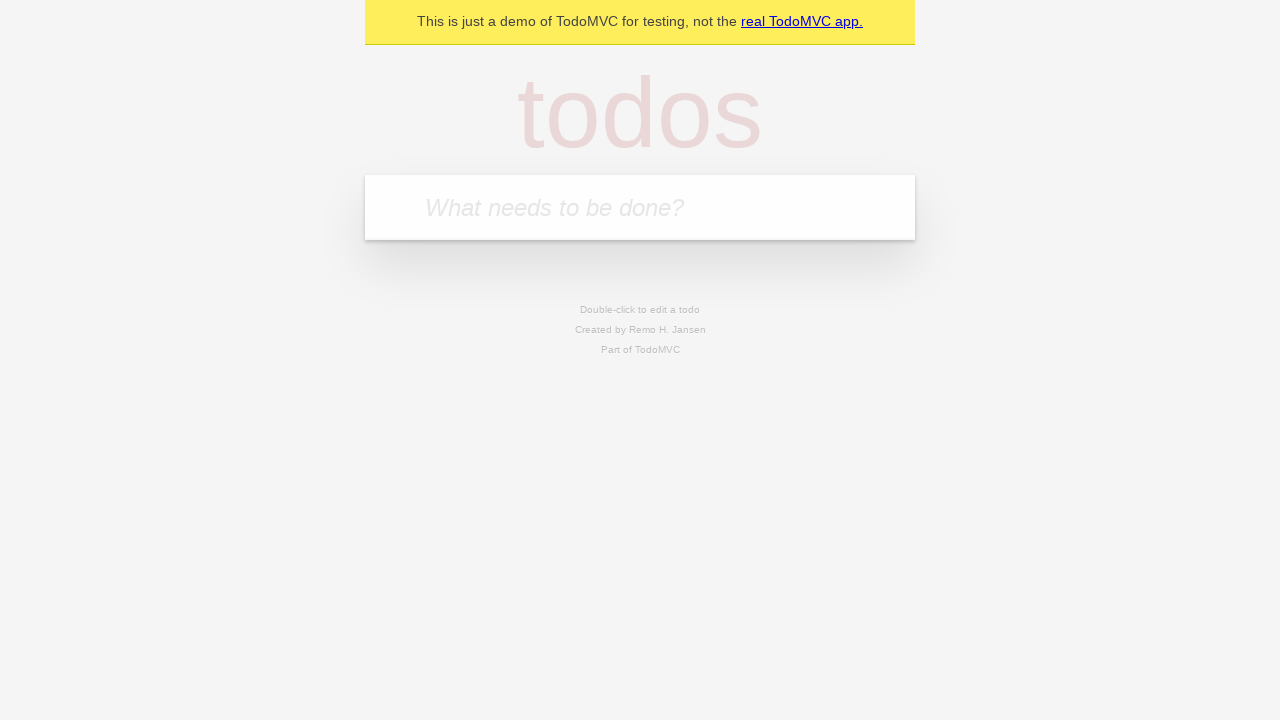

Filled todo input with 'buy some cheese' on internal:attr=[placeholder="What needs to be done?"i]
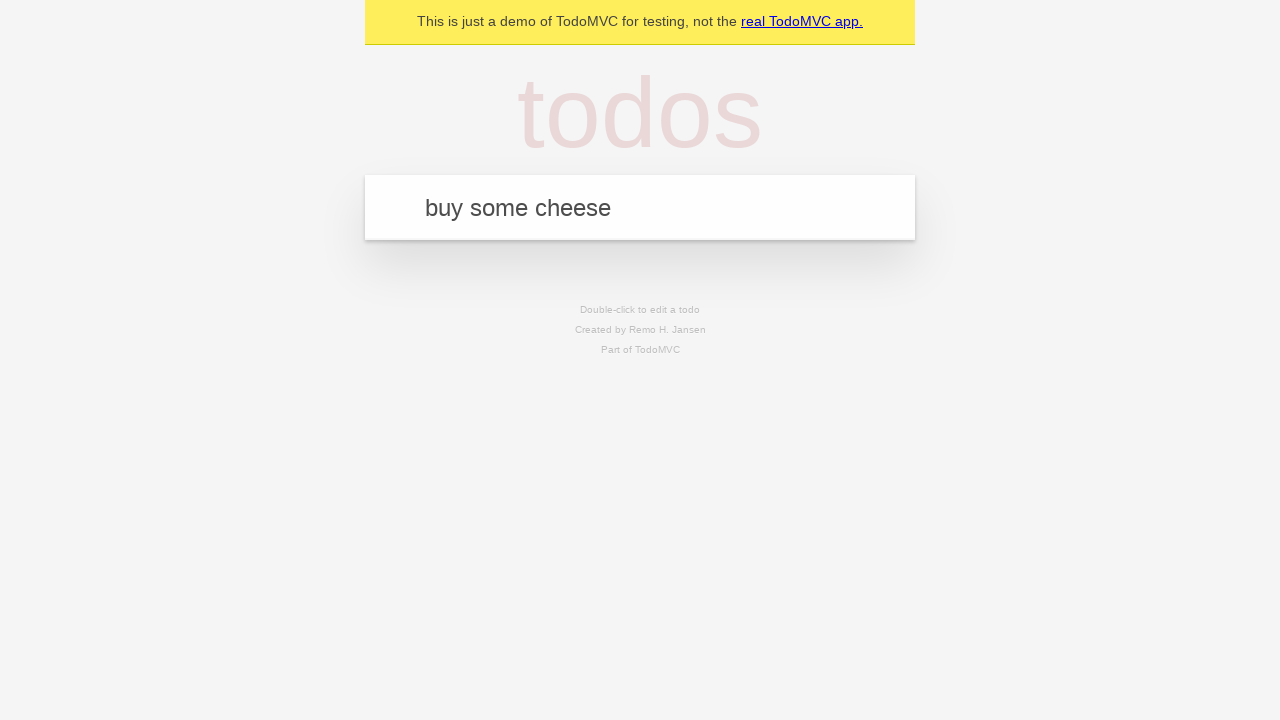

Pressed Enter to add first todo item on internal:attr=[placeholder="What needs to be done?"i]
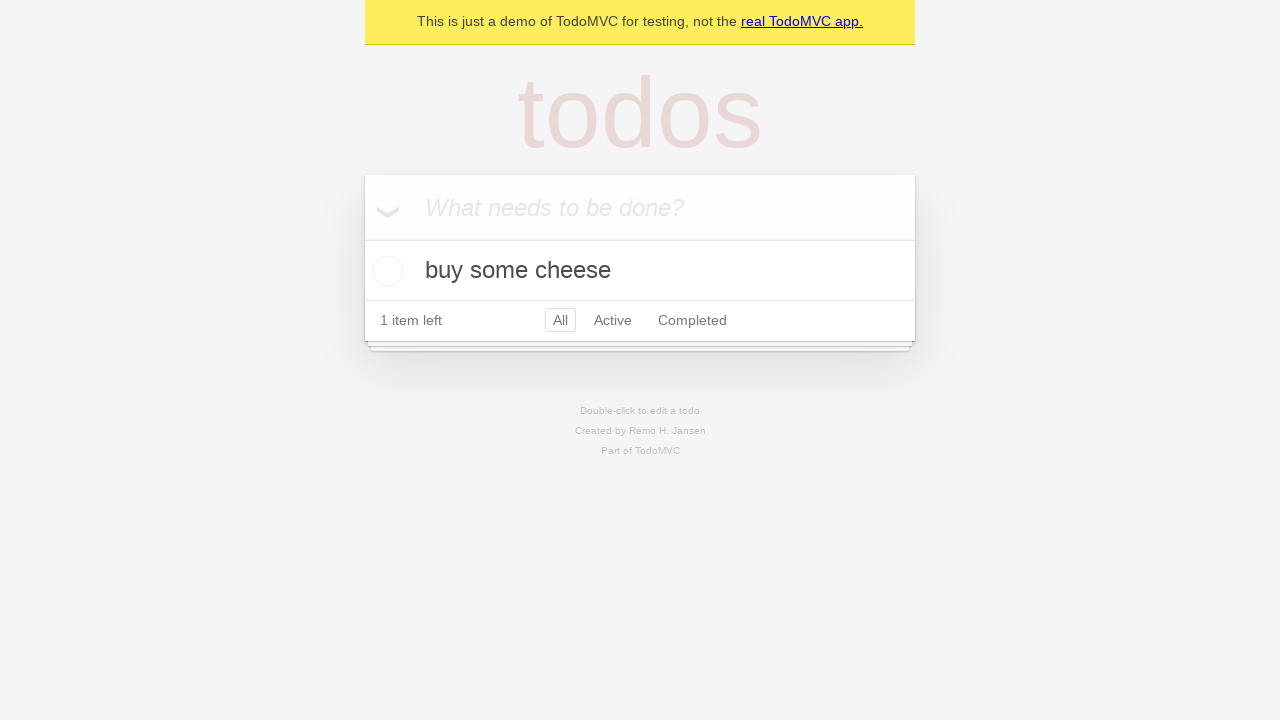

Filled todo input with 'feed the cat' on internal:attr=[placeholder="What needs to be done?"i]
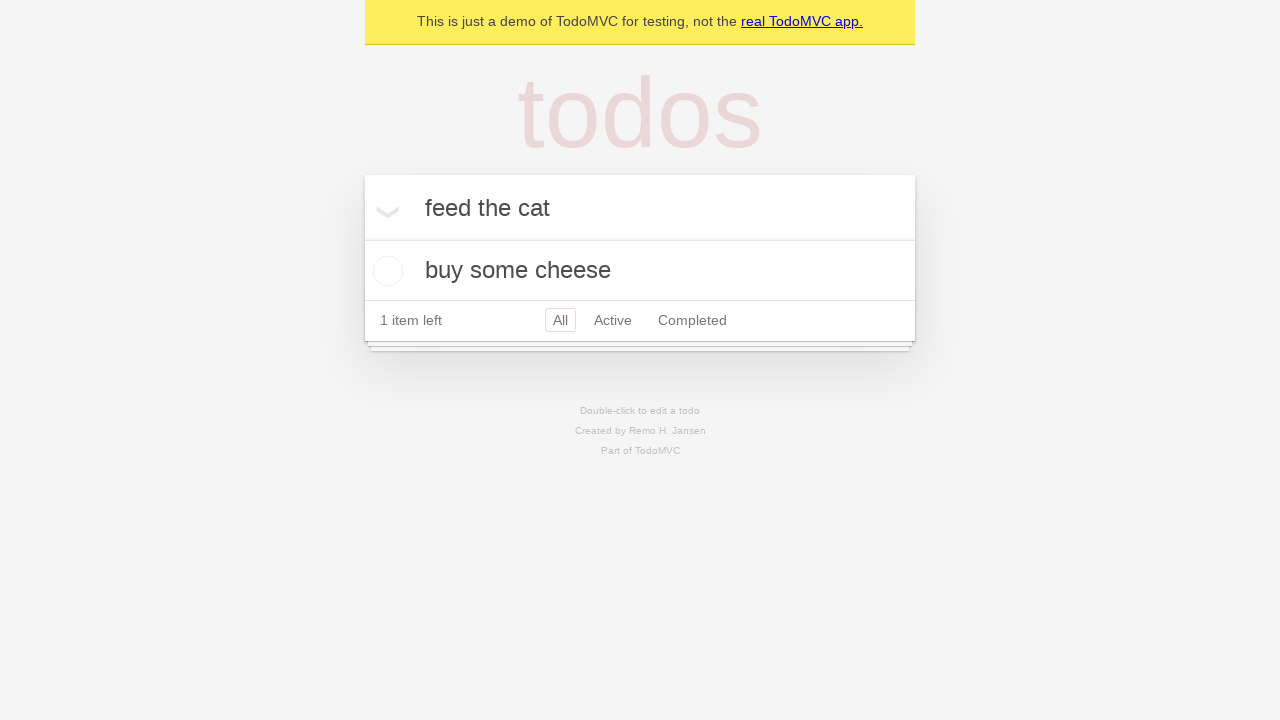

Pressed Enter to add second todo item on internal:attr=[placeholder="What needs to be done?"i]
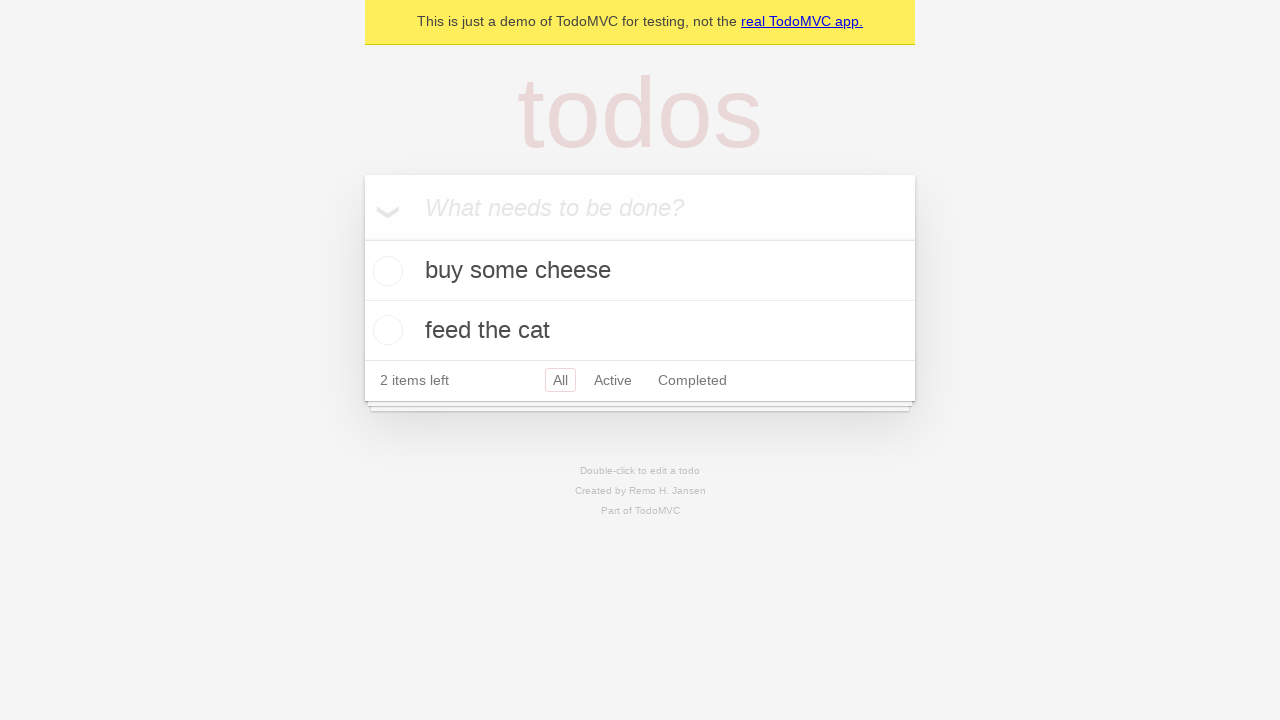

Filled todo input with 'book a doctors appointment' on internal:attr=[placeholder="What needs to be done?"i]
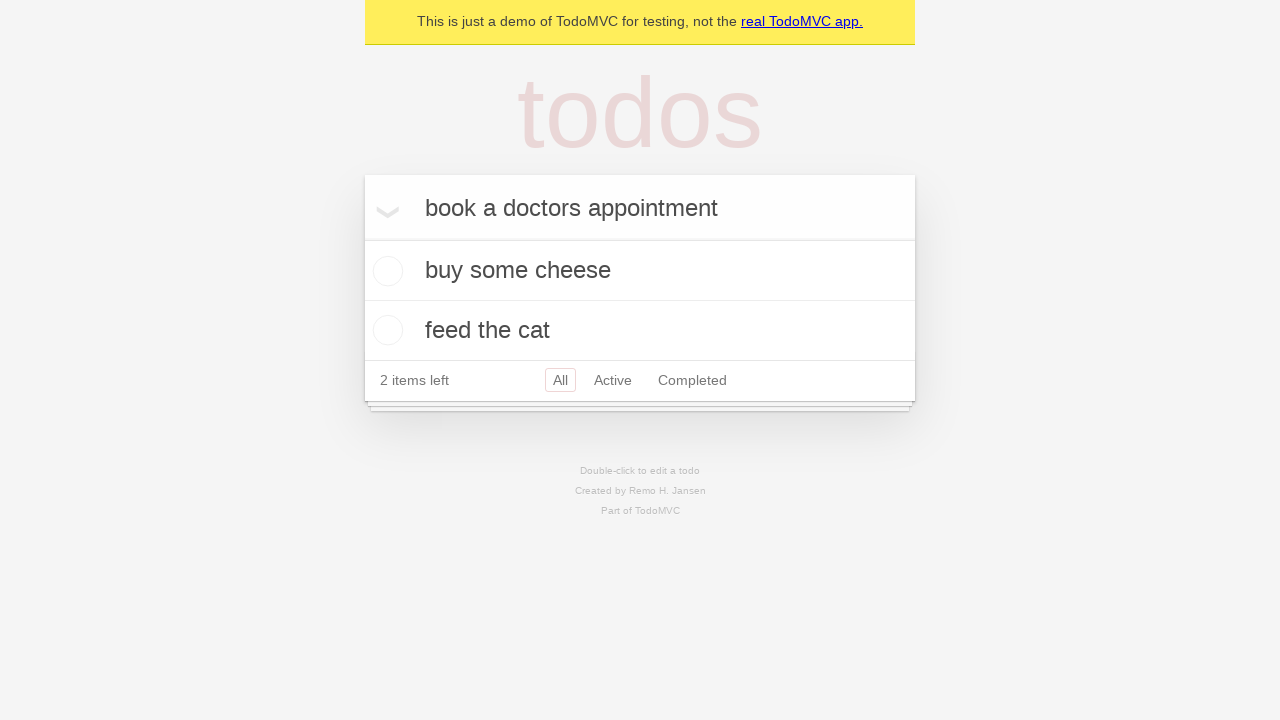

Pressed Enter to add third todo item on internal:attr=[placeholder="What needs to be done?"i]
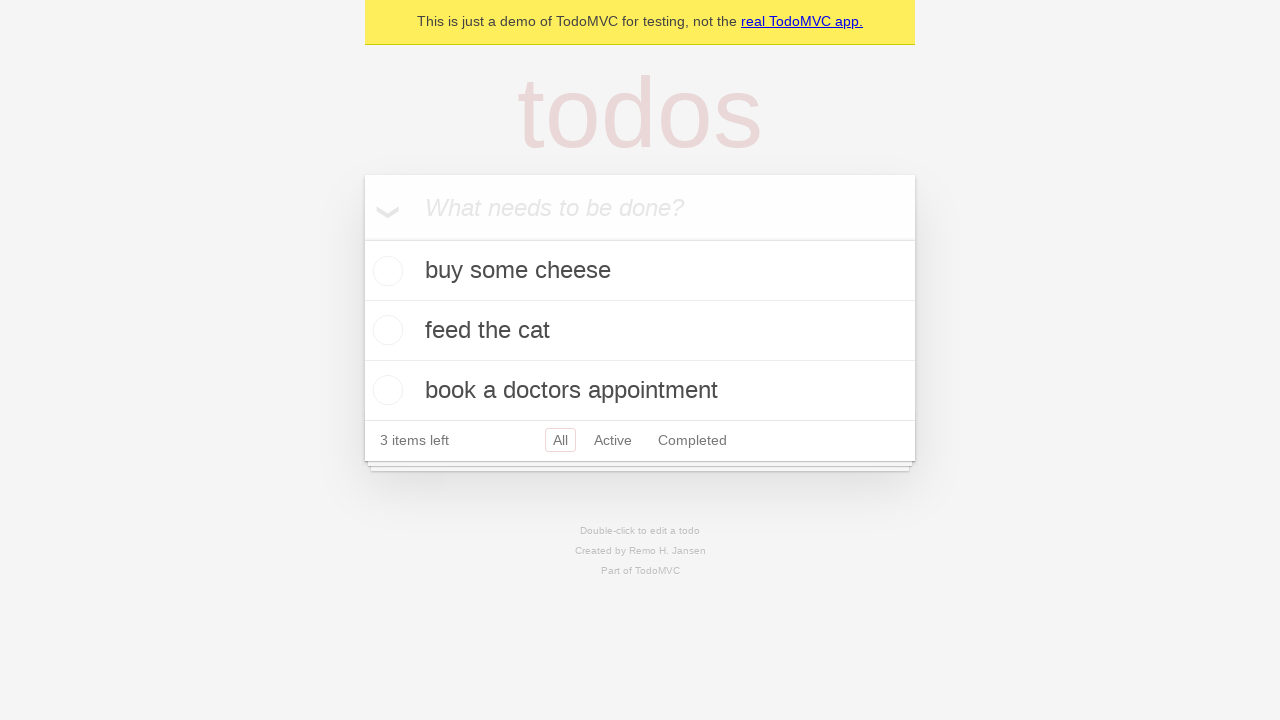

Checked the second todo item 'feed the cat' at (385, 330) on internal:testid=[data-testid="todo-item"s] >> nth=1 >> internal:role=checkbox
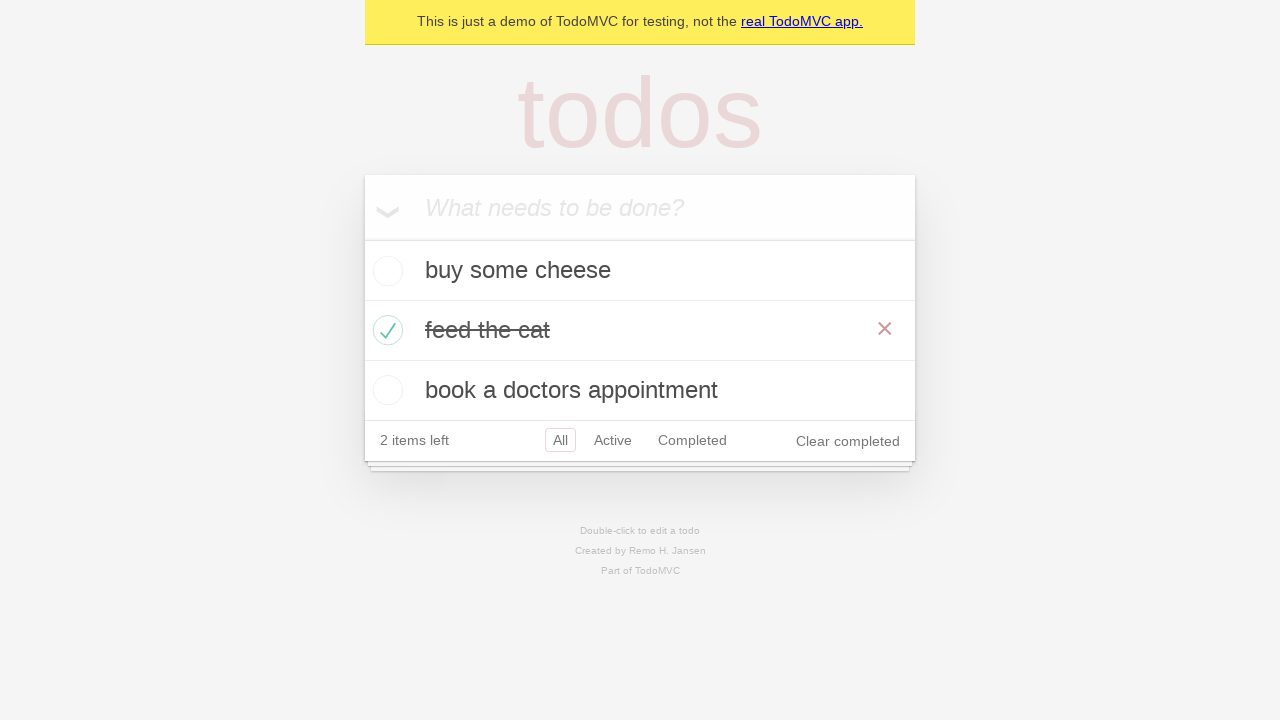

Clicked 'All' filter link to show all todos at (560, 440) on internal:role=link[name="All"i]
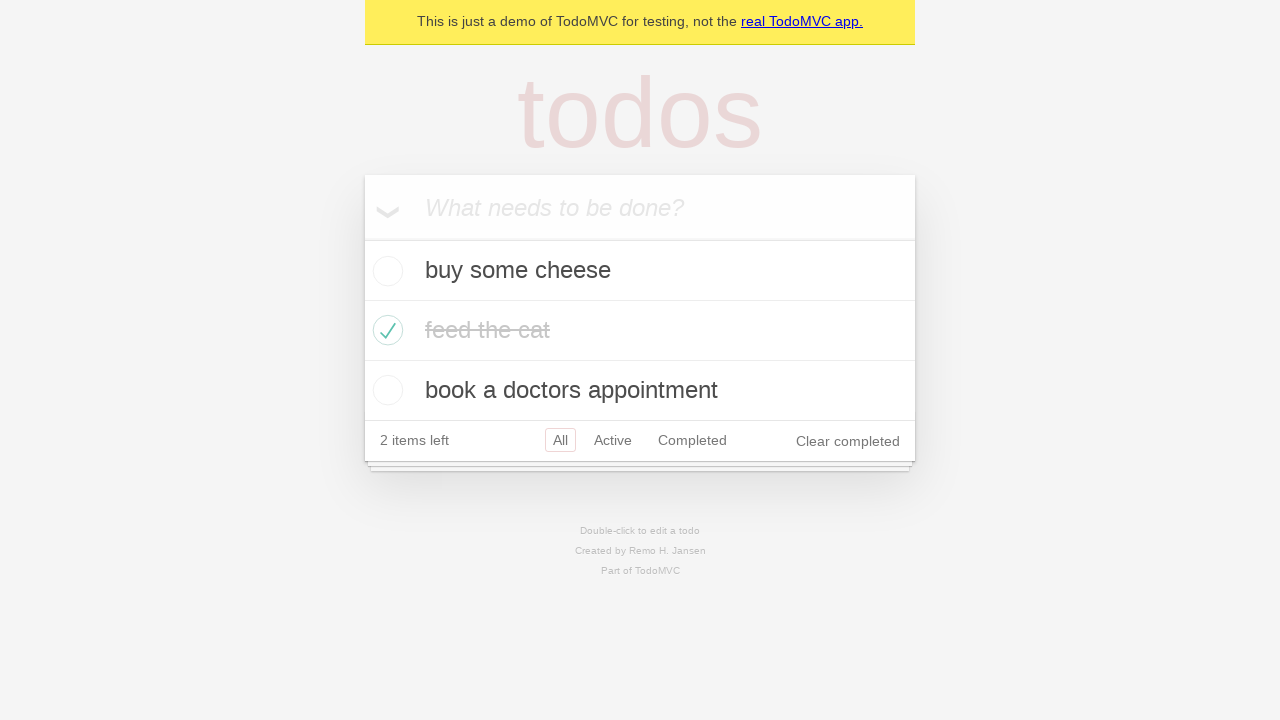

Clicked 'Active' filter link to show active todos at (613, 440) on internal:role=link[name="Active"i]
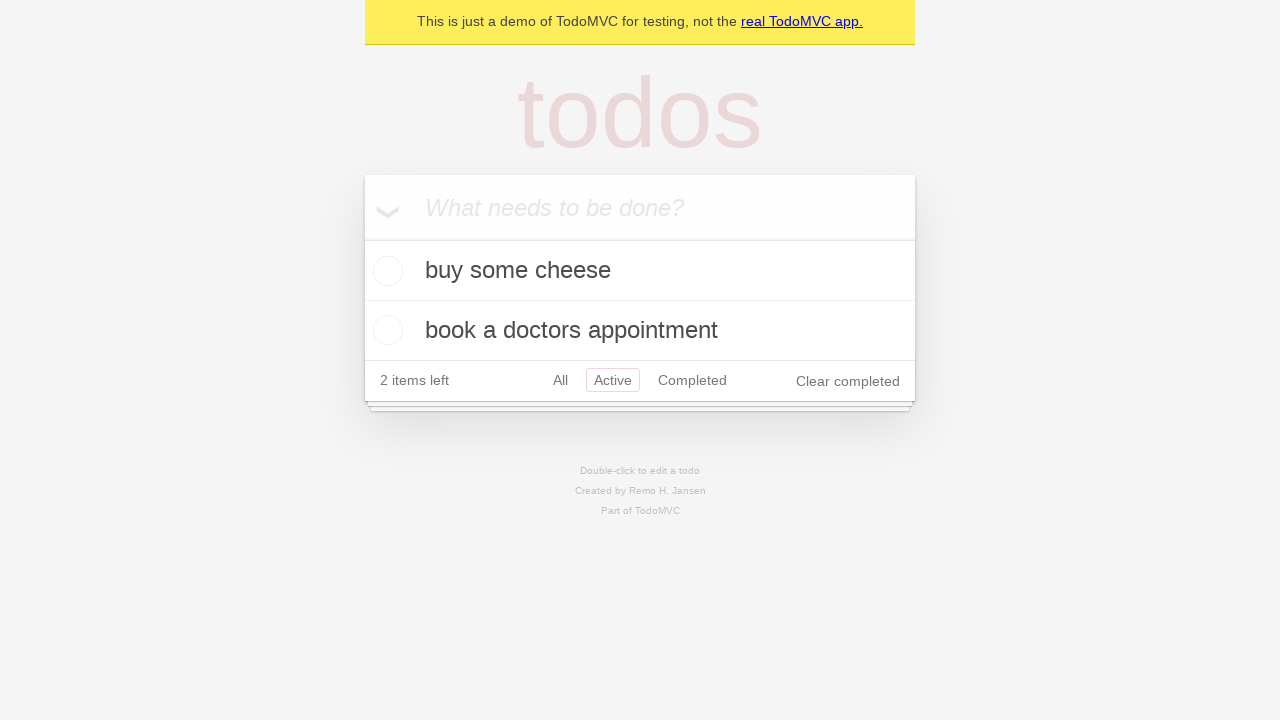

Clicked 'Completed' filter link to show completed todos at (692, 380) on internal:role=link[name="Completed"i]
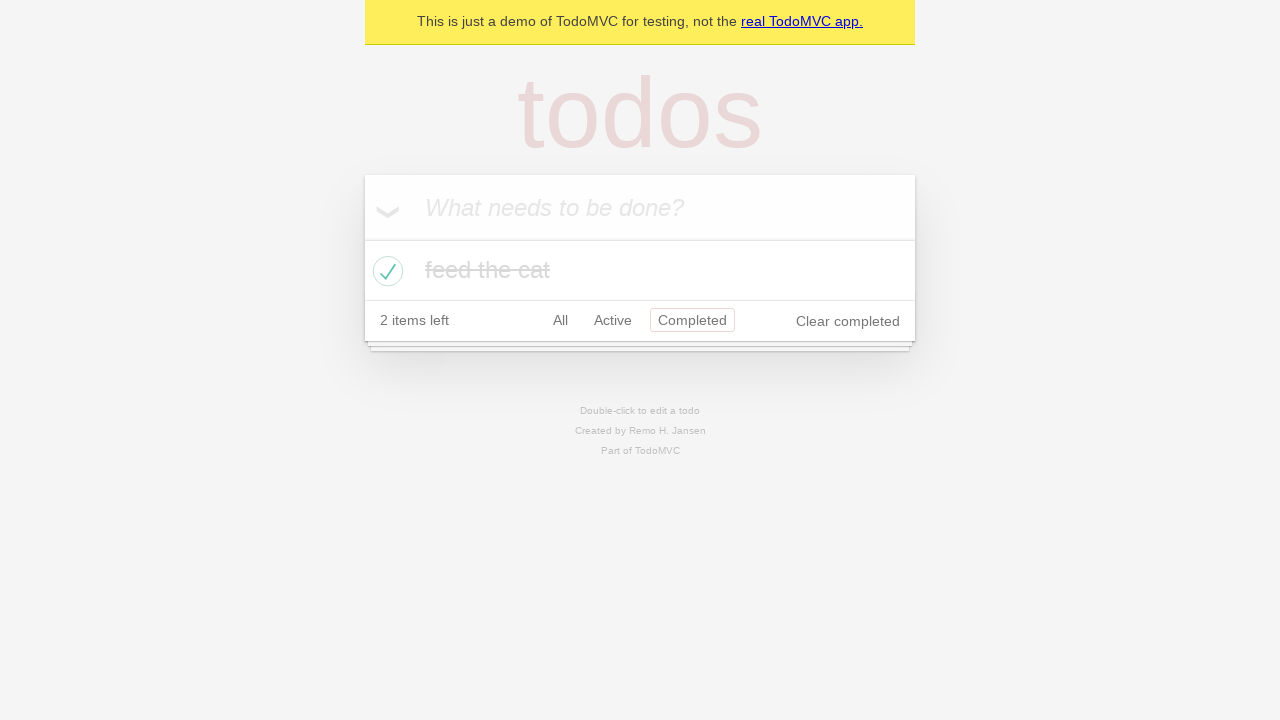

Navigated back to 'Active' filter view using browser back button
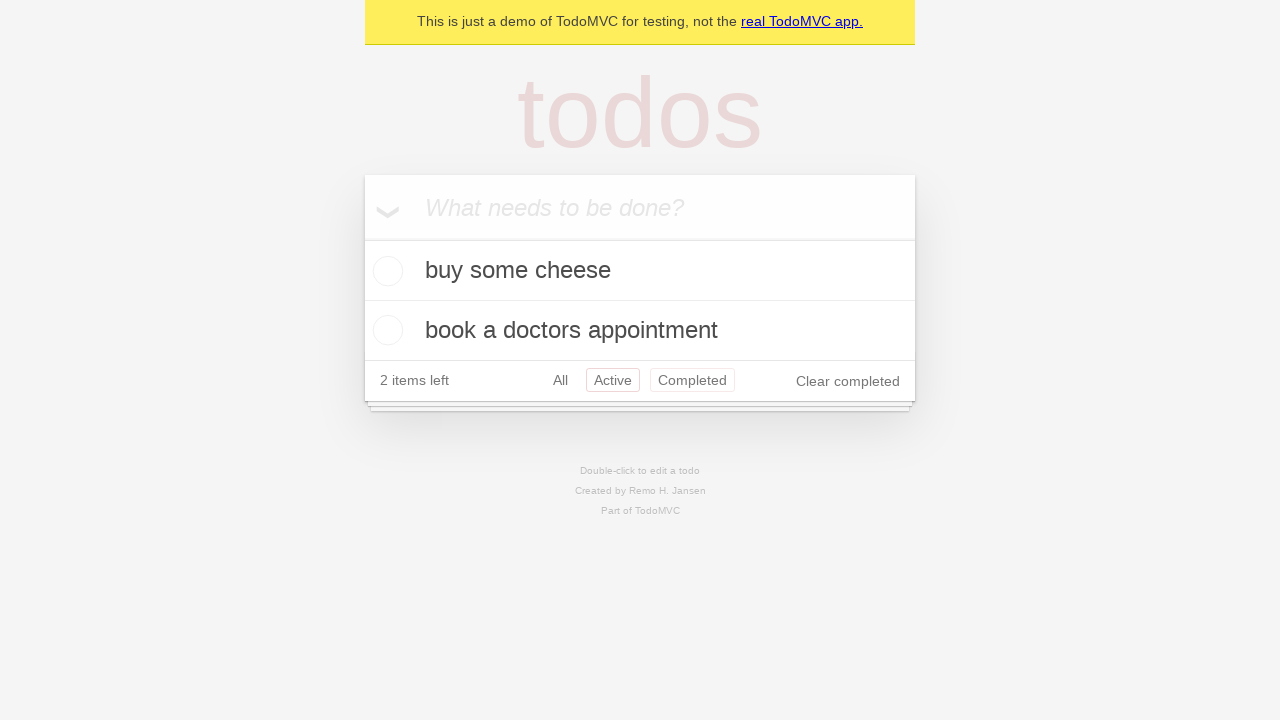

Navigated back to 'All' filter view using browser back button
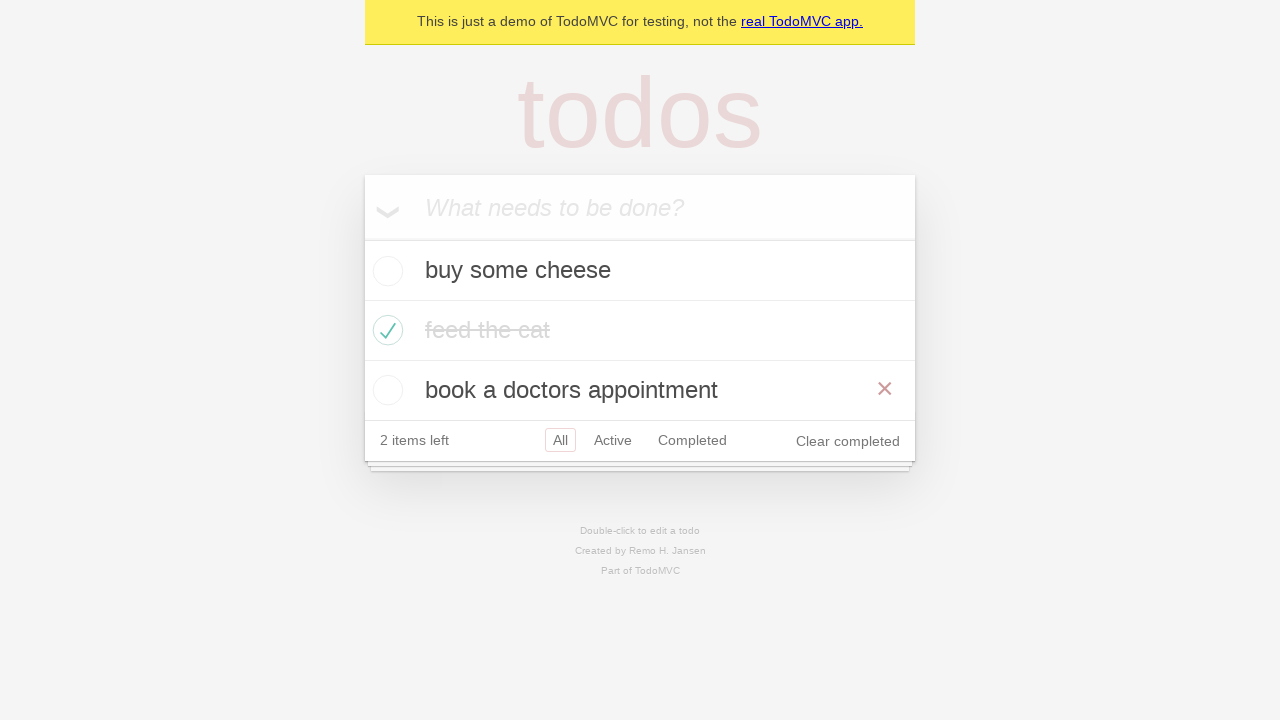

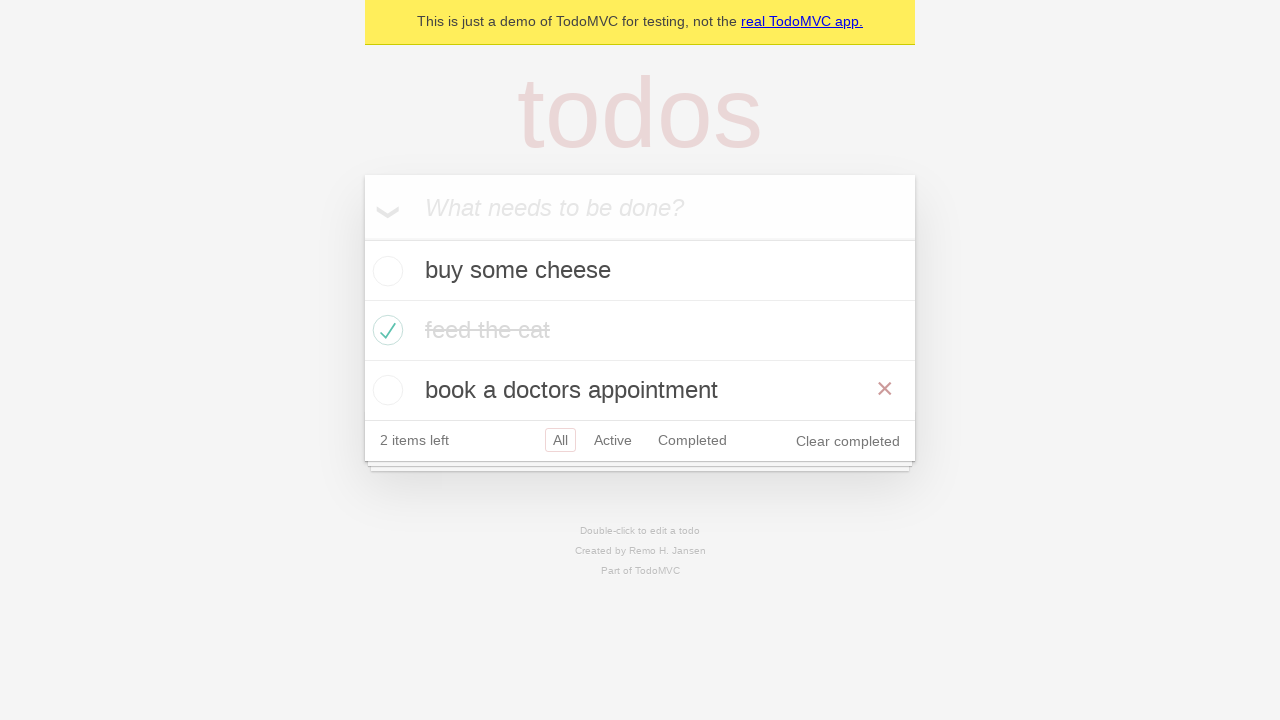